Tests first state - clicks Add then Delete button and verifies Delete button is removed

Starting URL: https://the-internet.herokuapp.com/add_remove_elements/

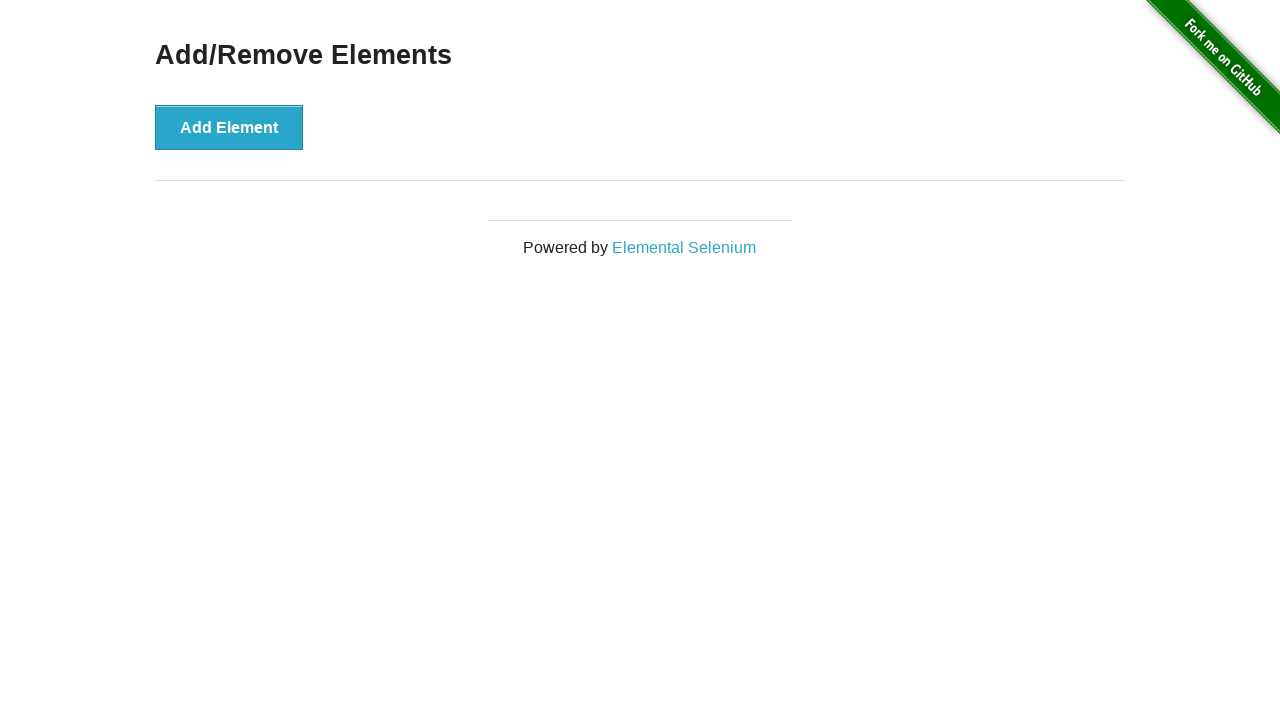

Clicked Add Element button at (229, 127) on button[onclick='addElement()']
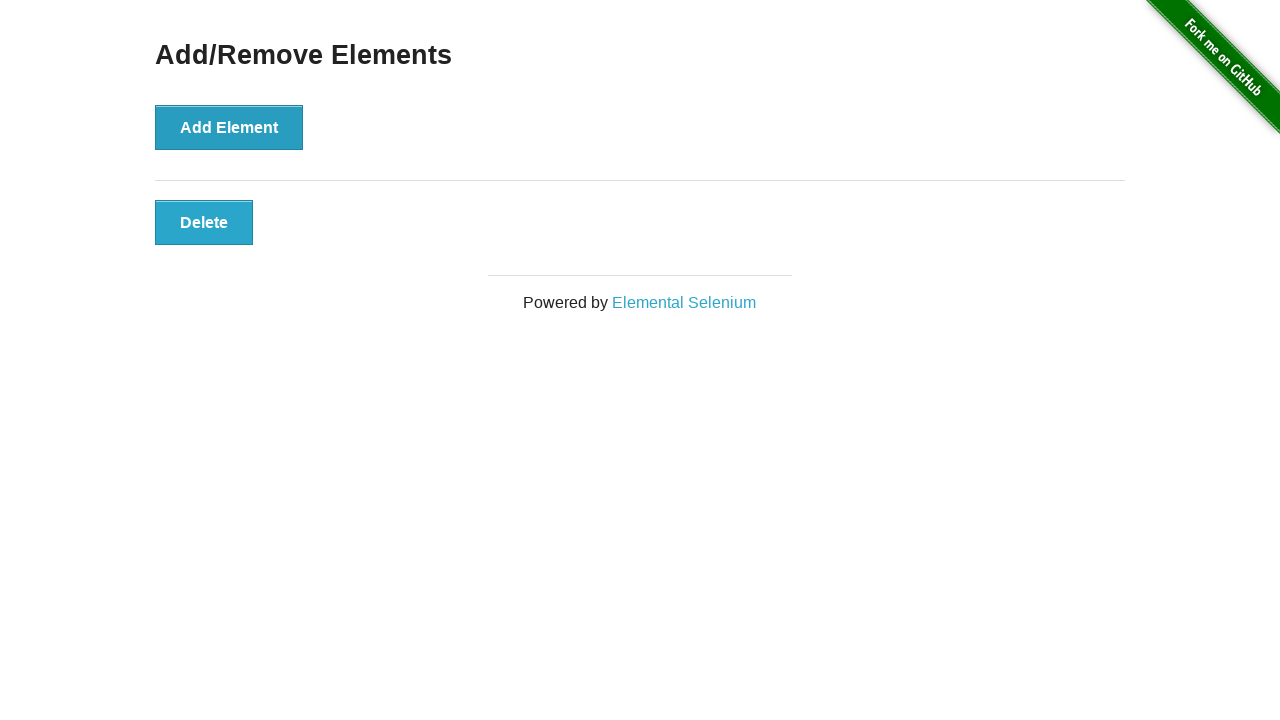

Waited for Delete button to appear
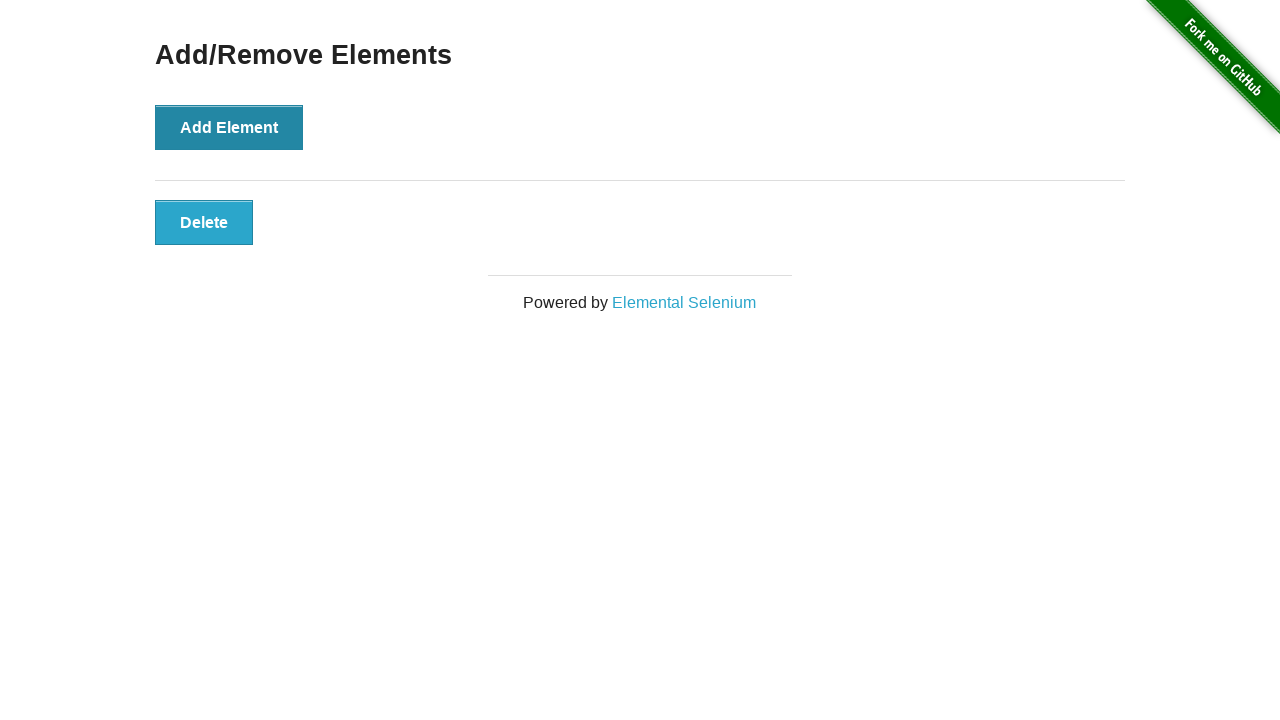

Verified Delete button is present (count == 1)
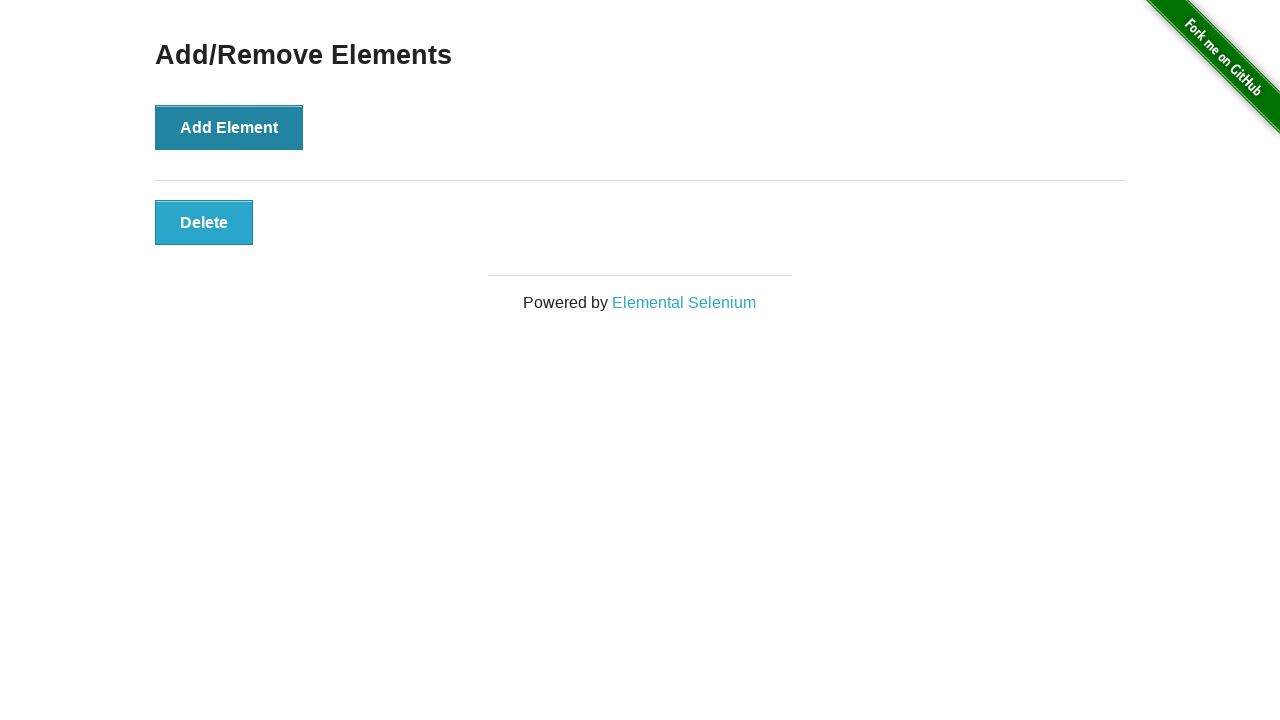

Clicked Delete button at (204, 222) on .added-manually
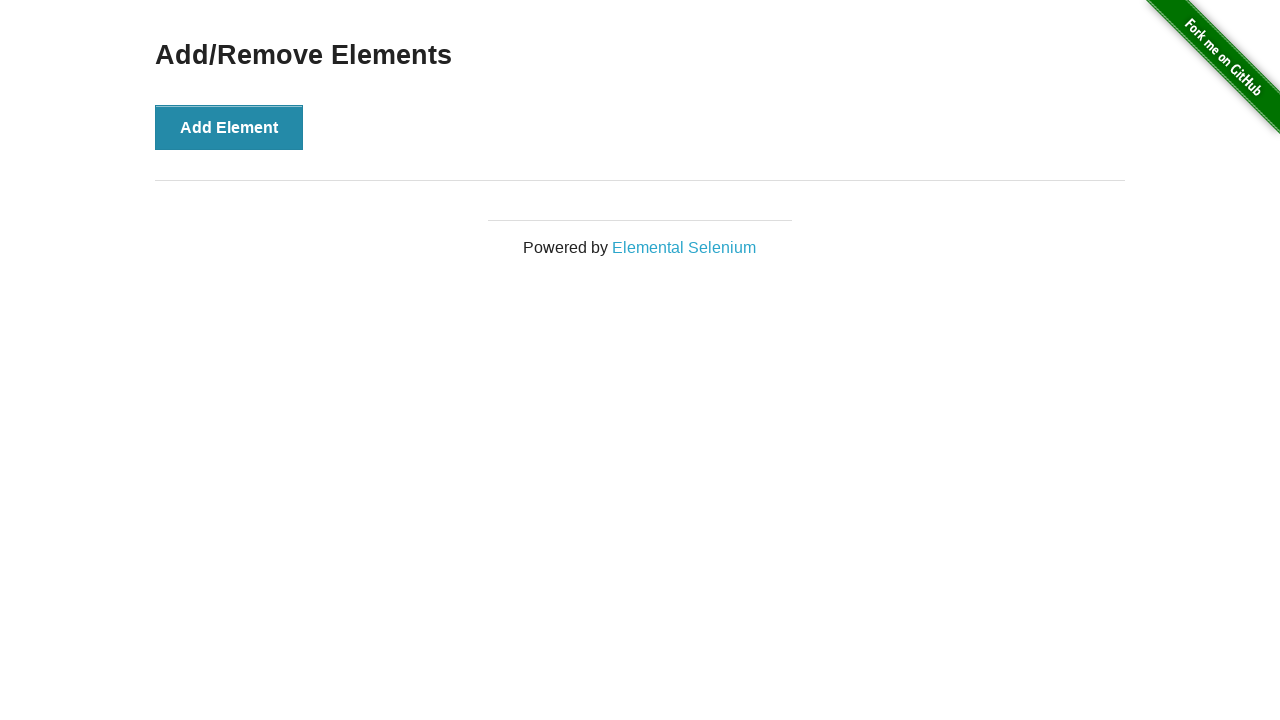

Verified Delete button is removed (count == 0)
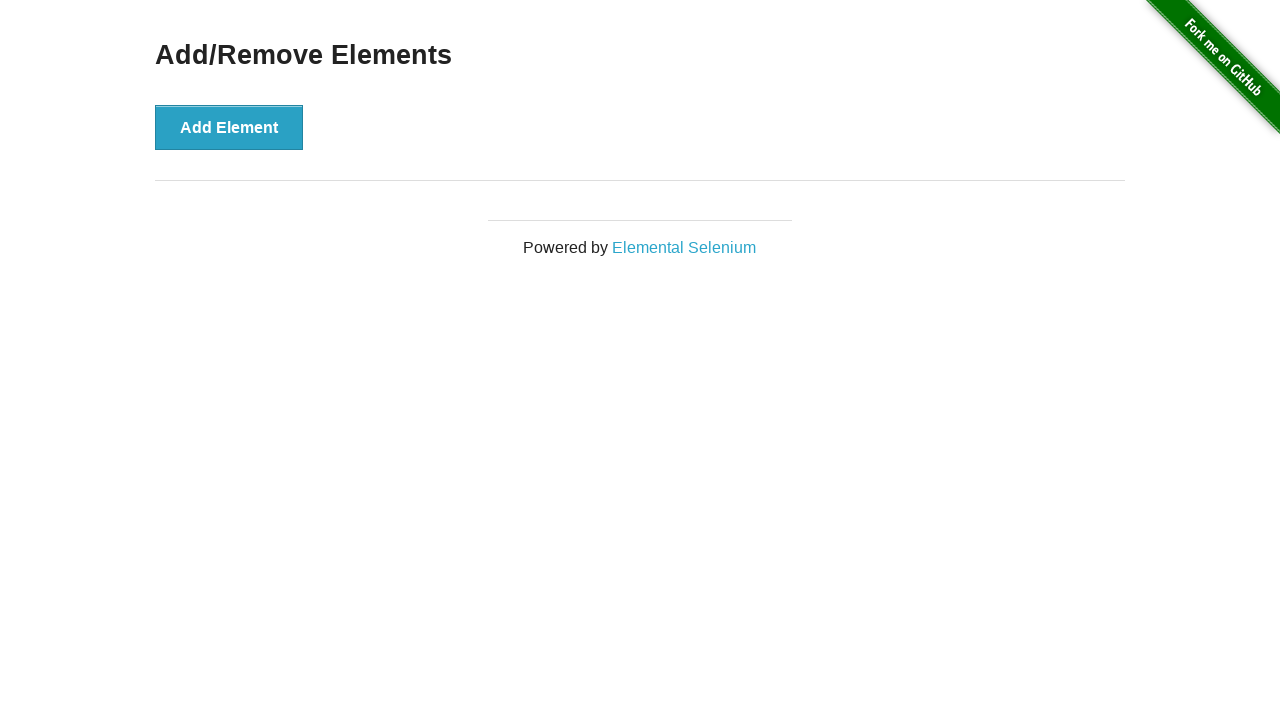

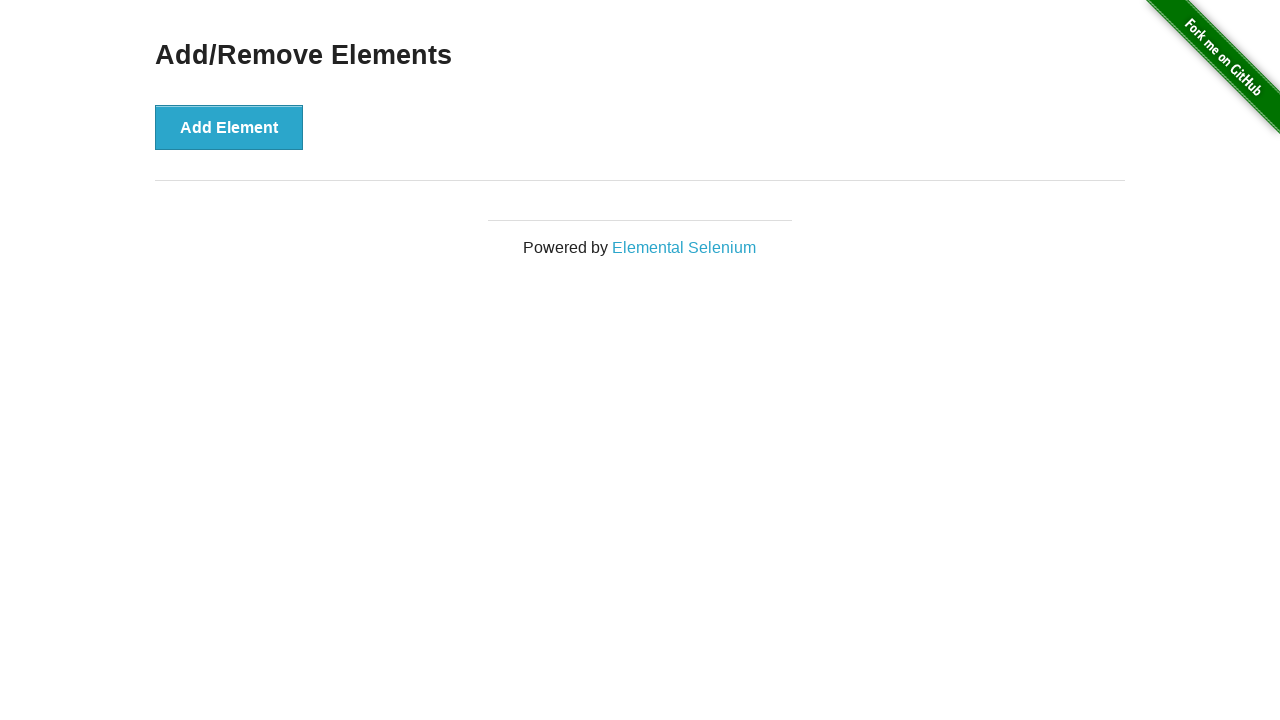